Tests registration form by filling all form fields and submitting the form

Starting URL: http://suninjuly.github.io/registration1.html

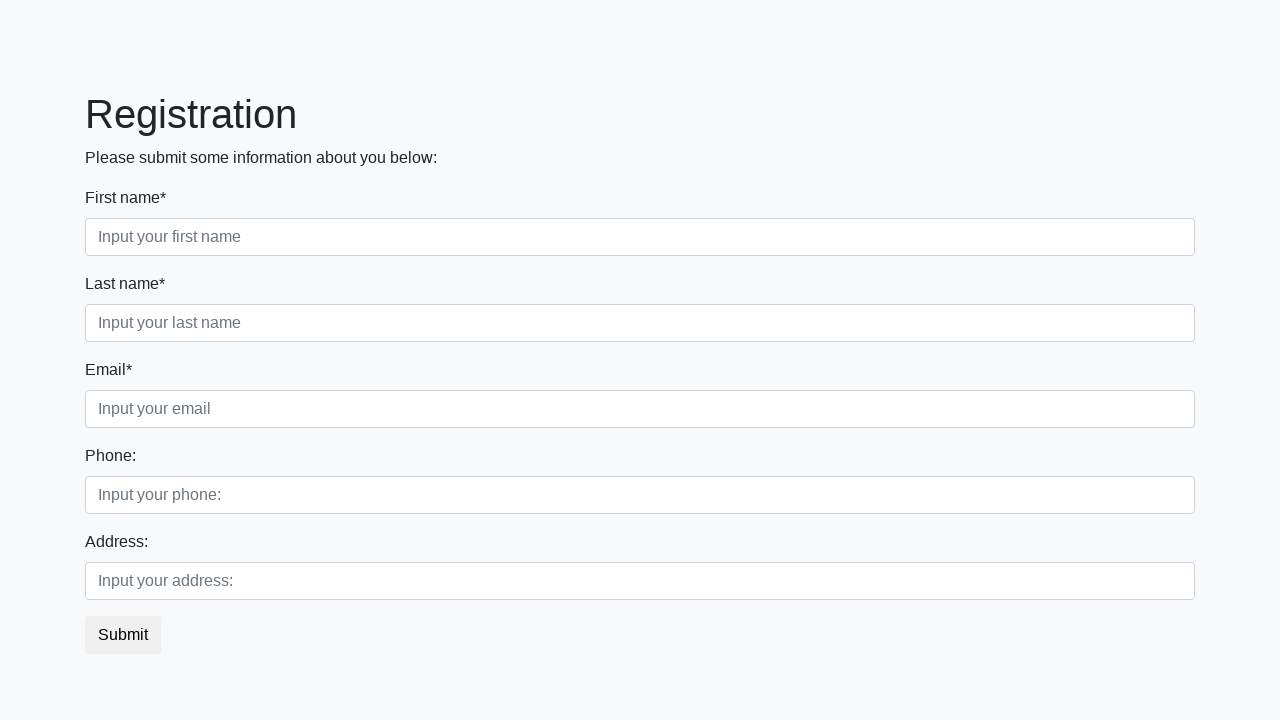

Located all form control input fields
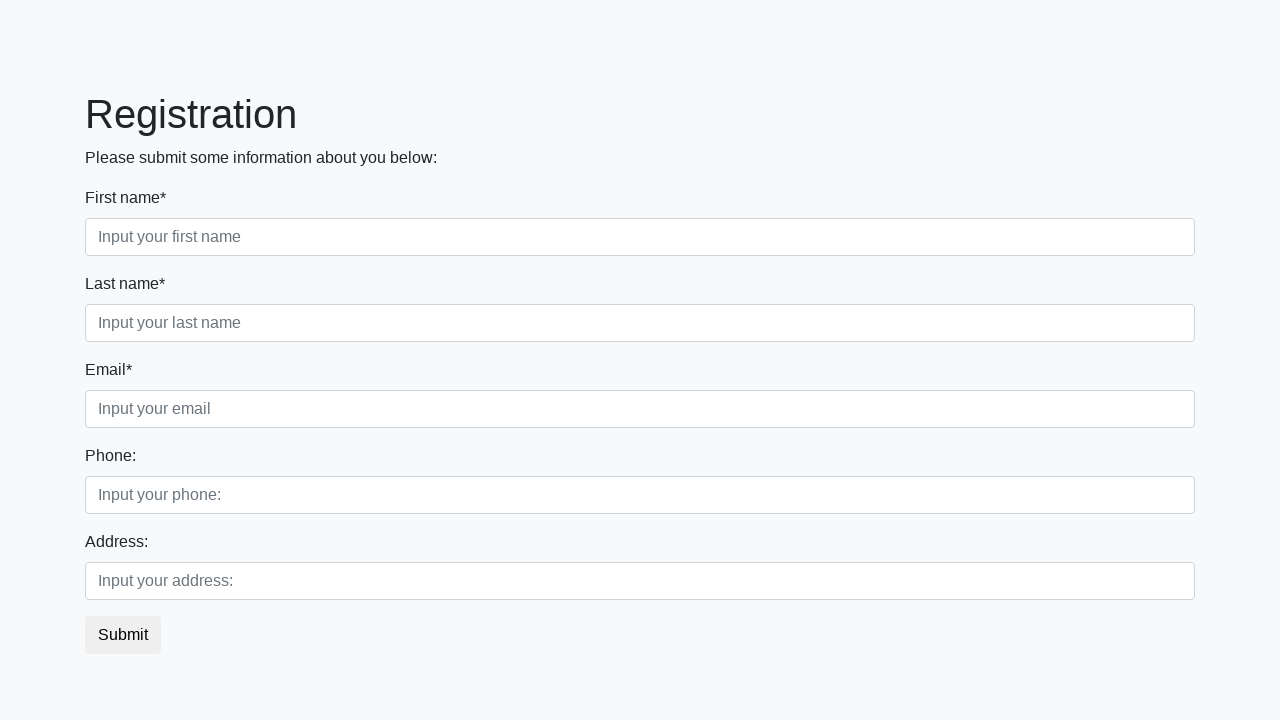

Filled registration field 1 with 'potato' on .form-control >> nth=0
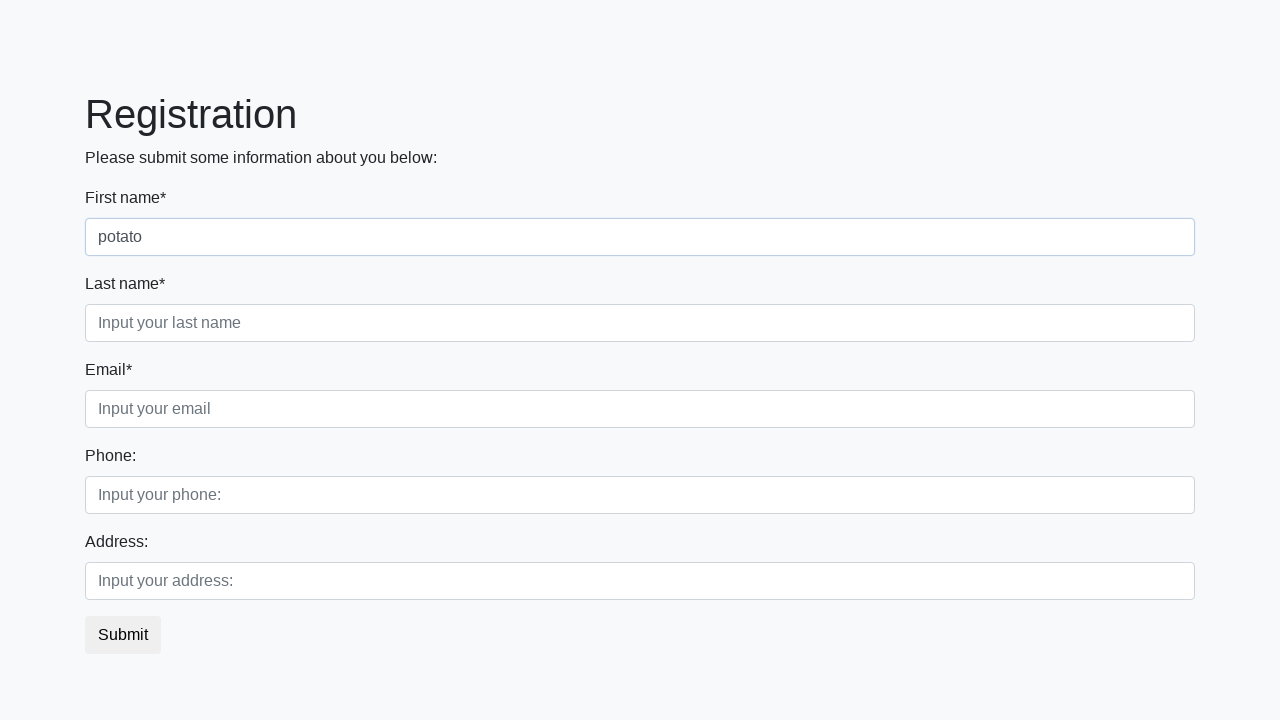

Filled registration field 2 with 'potato' on .form-control >> nth=1
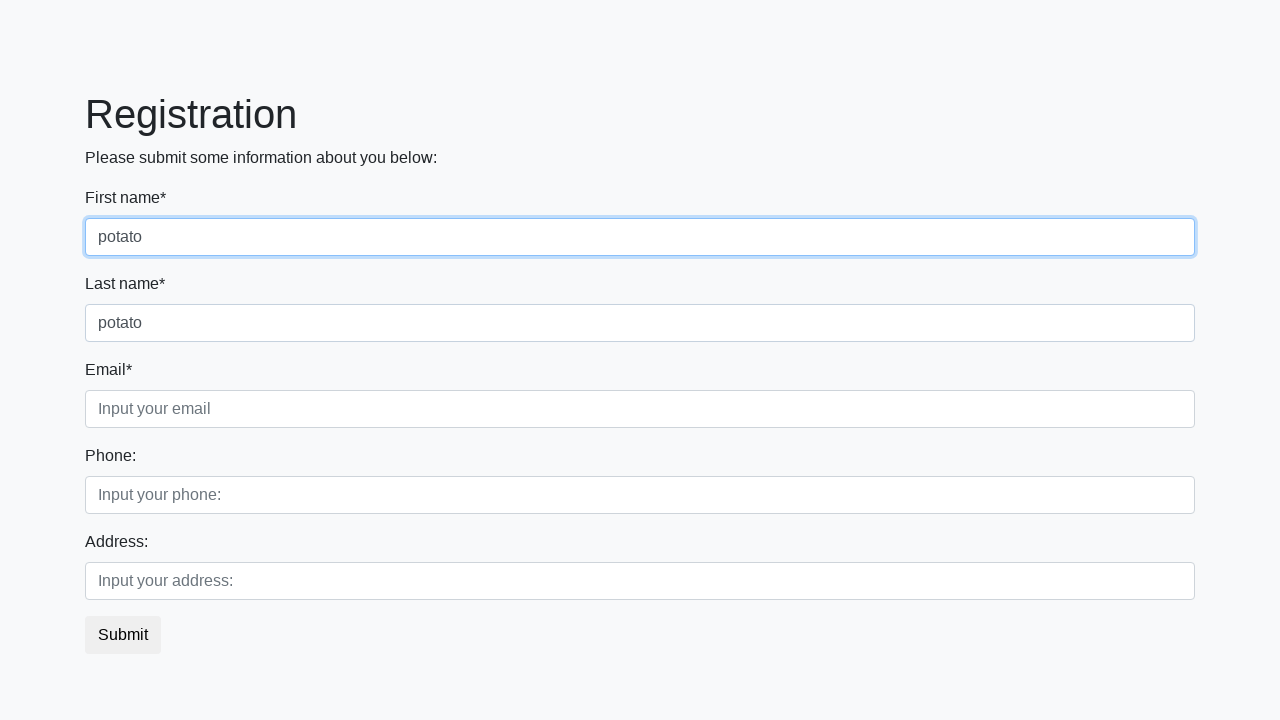

Filled registration field 3 with 'potato@field.com' on .form-control >> nth=2
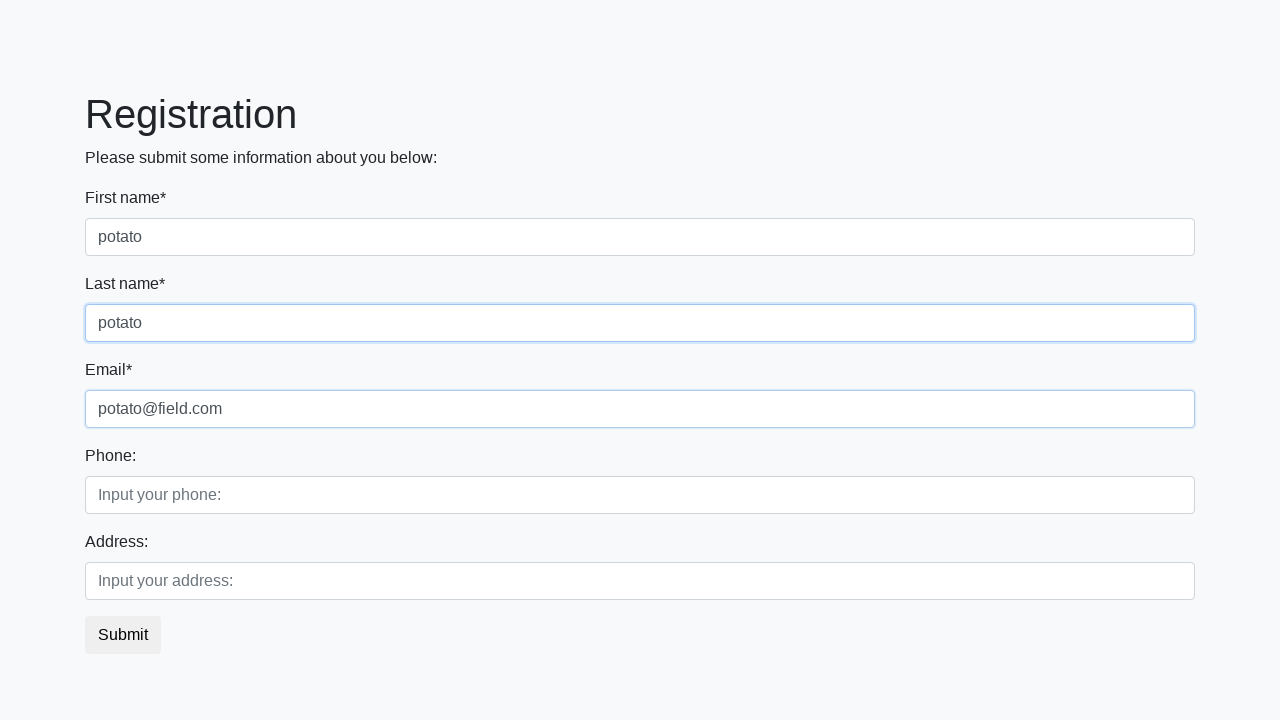

Filled registration field 4 with '123' on .form-control >> nth=3
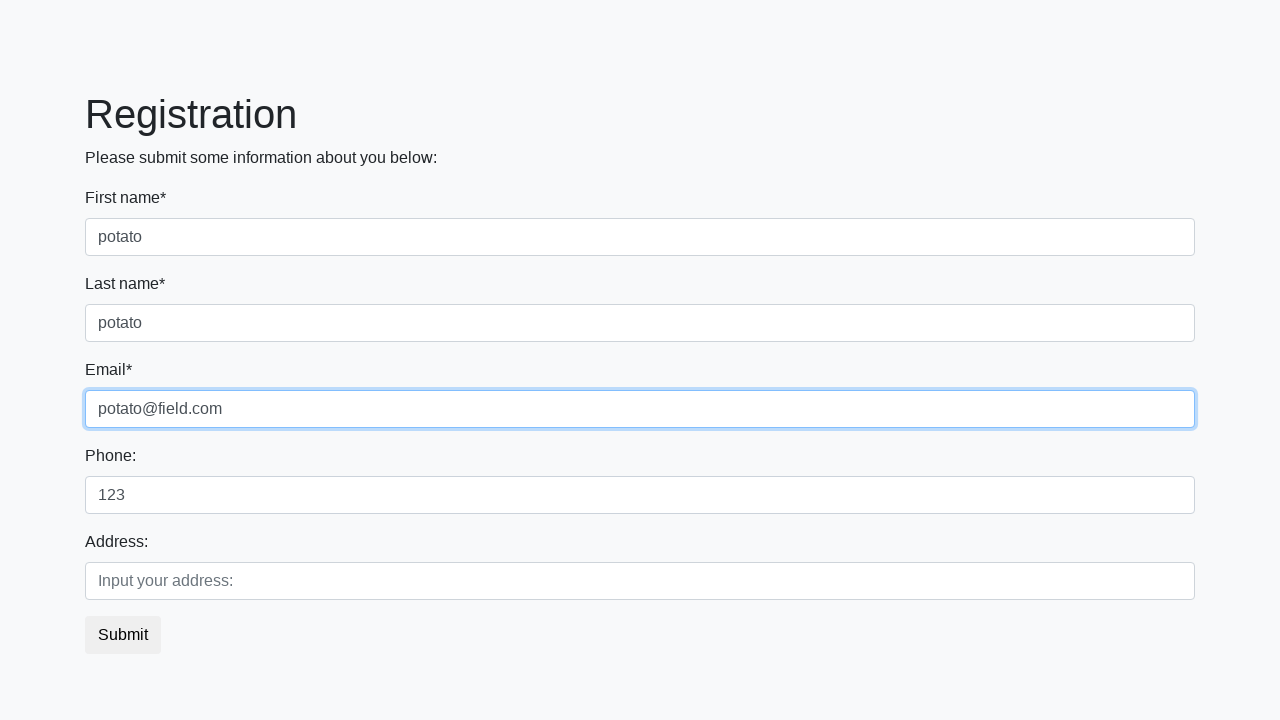

Filled registration field 5 with 'field' on .form-control >> nth=4
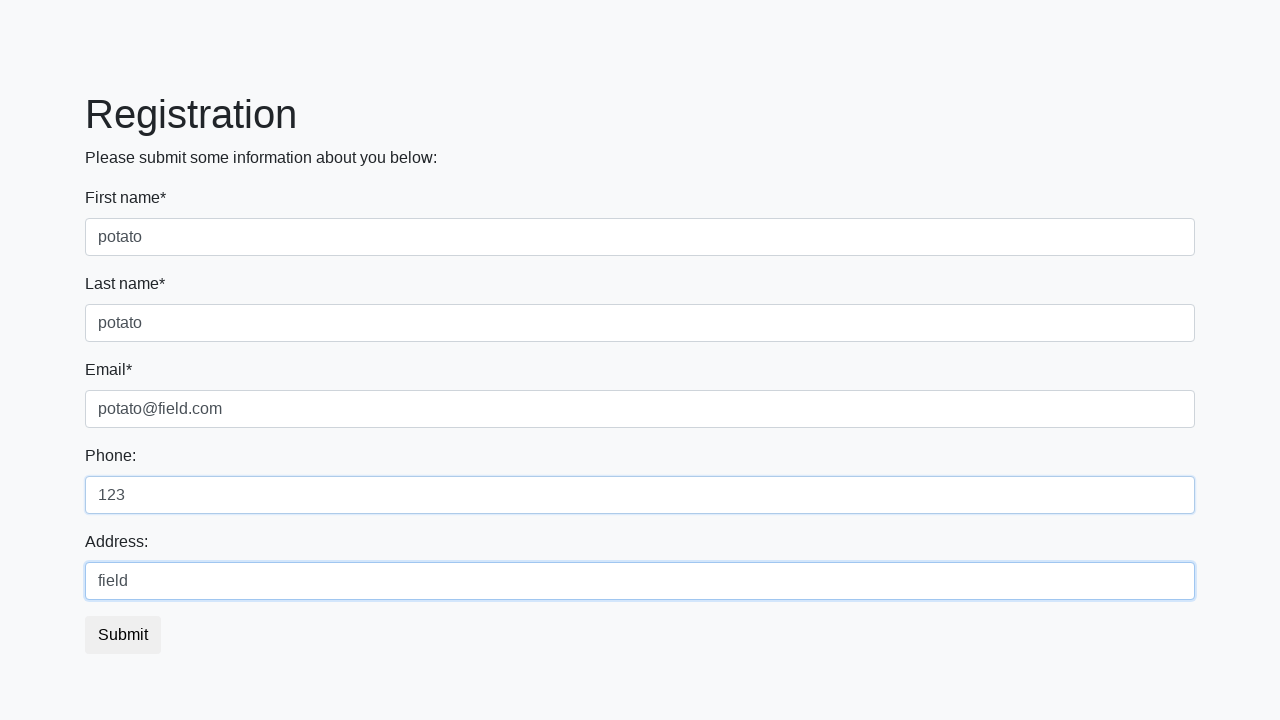

Clicked submit button to complete registration at (123, 635) on .btn-default
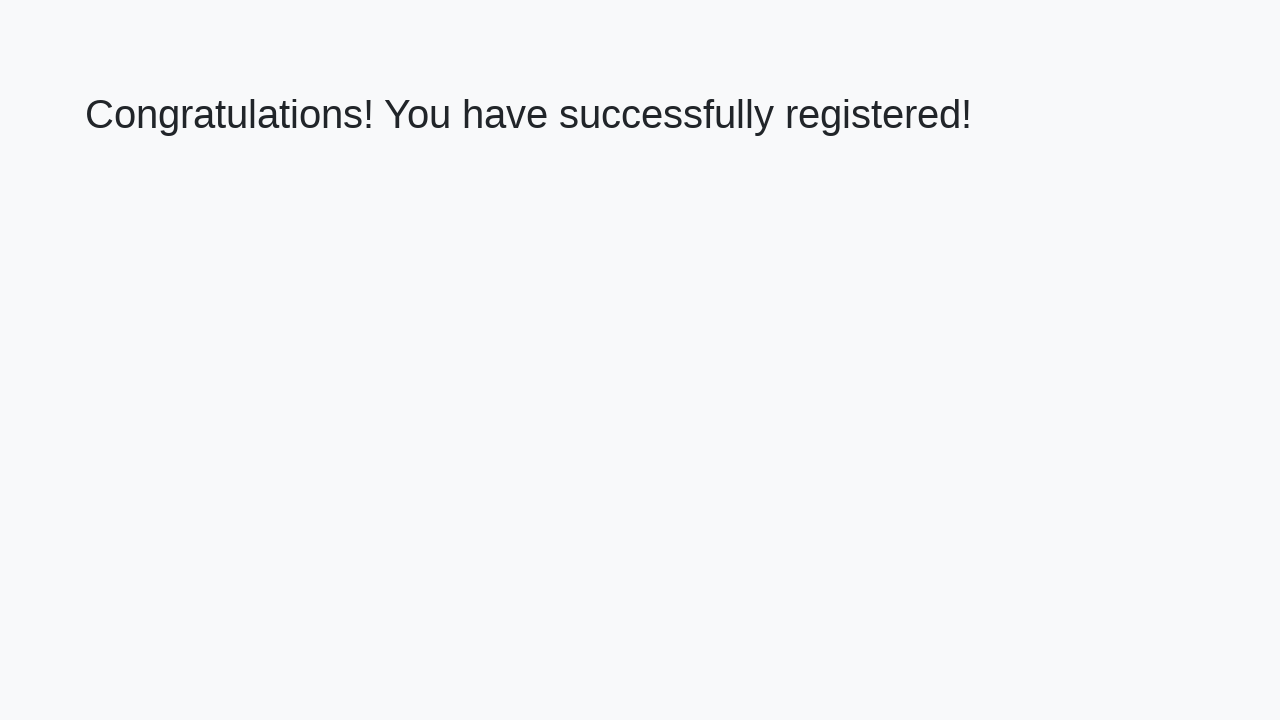

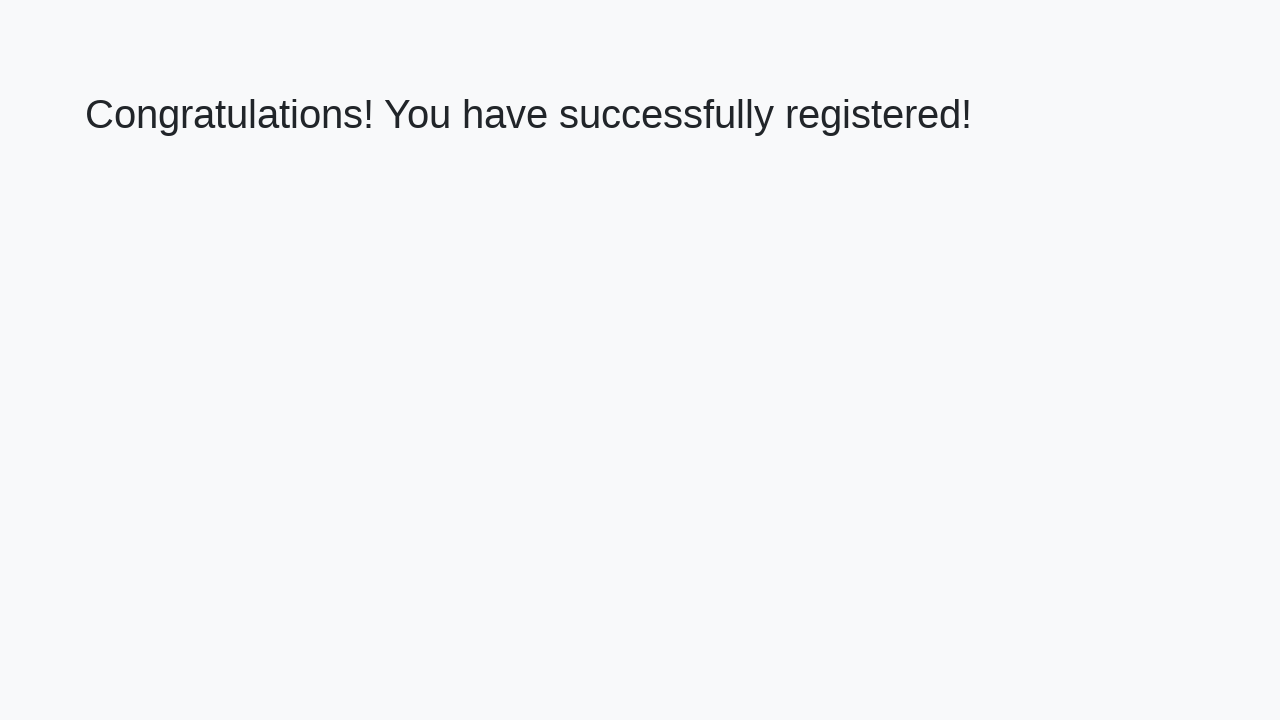